Tests search functionality on LambdaTest ecommerce playground by searching for "iphone" and verifying the search results page displays the search term

Starting URL: https://ecommerce-playground.lambdatest.io/

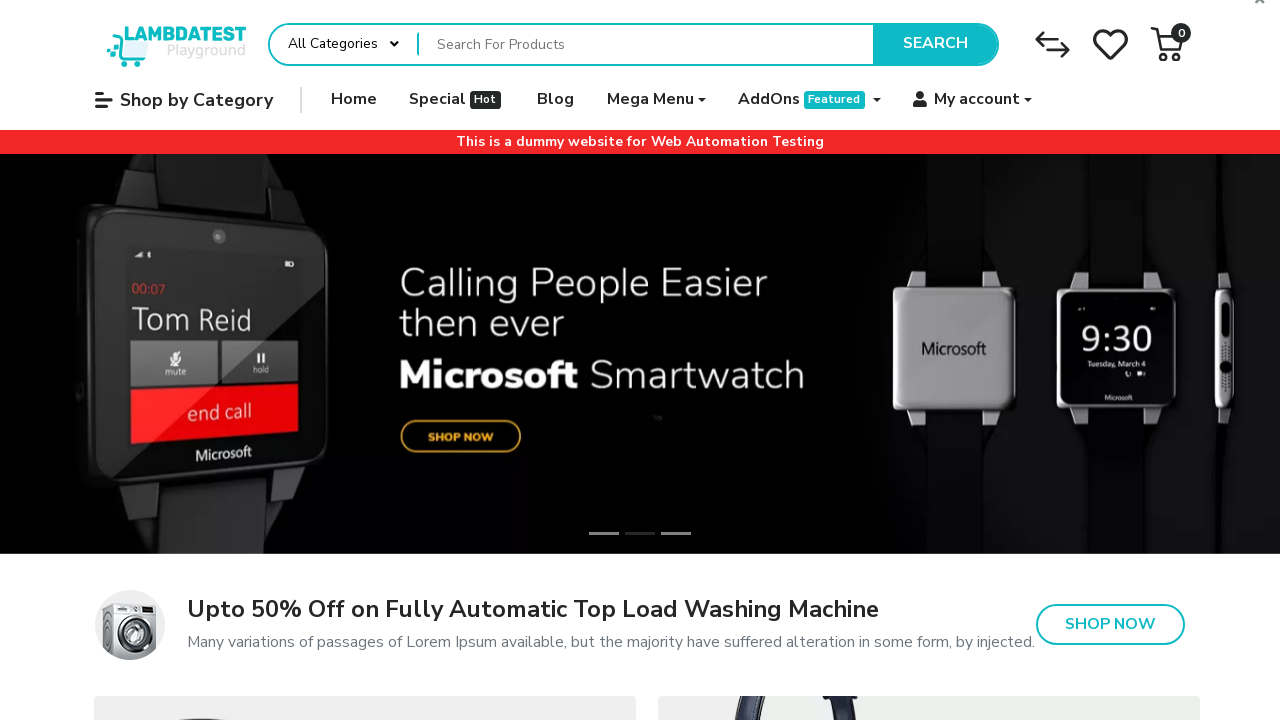

Filled search box with 'iphone' on input[placeholder='Search For Products']
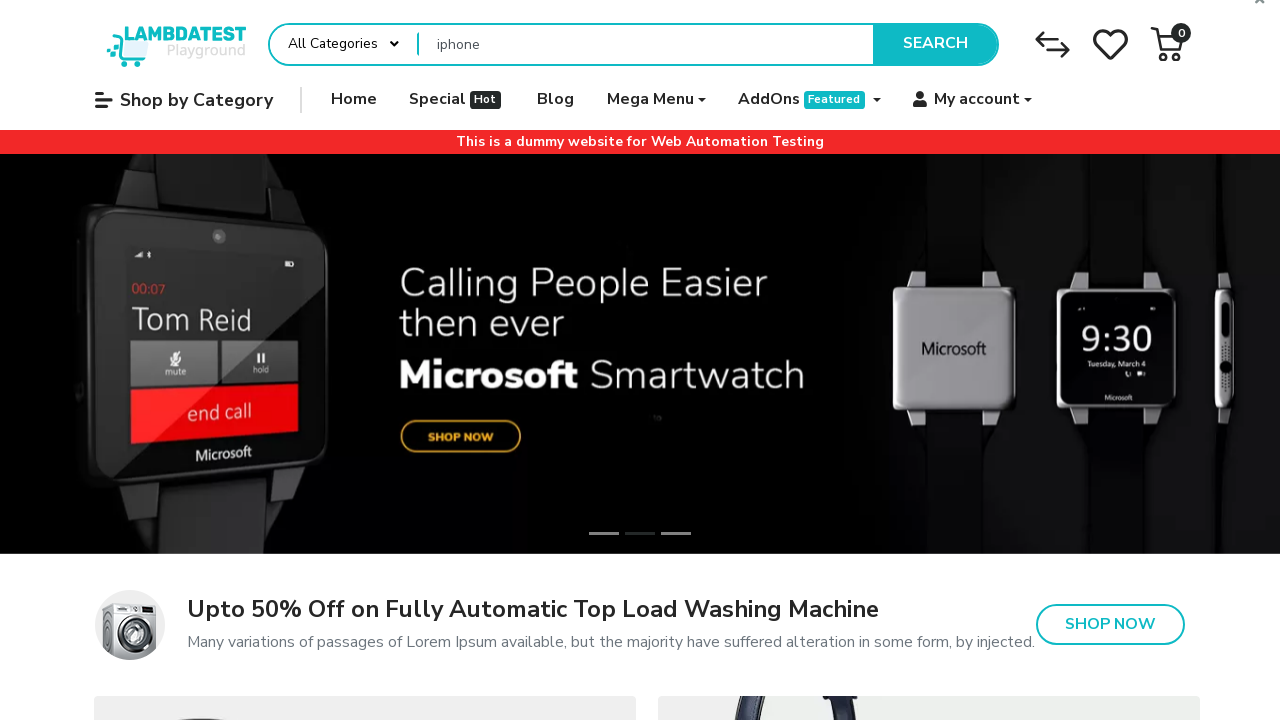

Clicked search button at (935, 44) on xpath=//button[text()='Search']
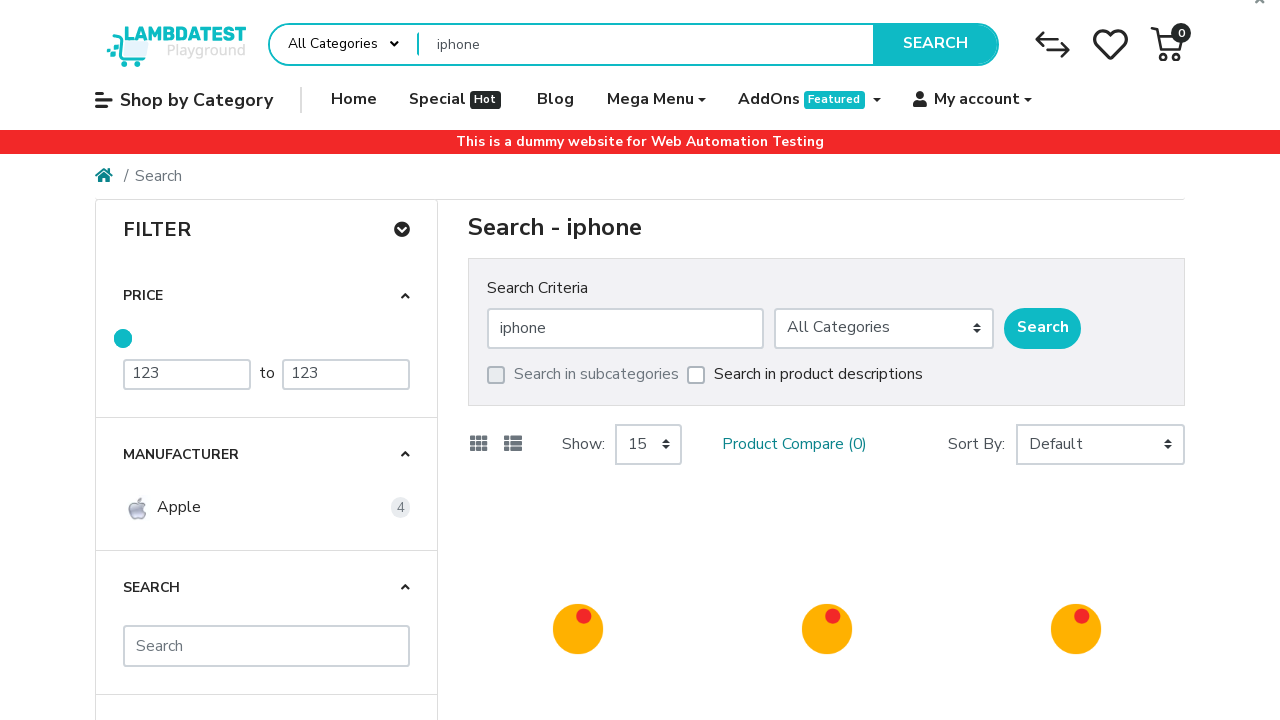

Search results page loaded with search heading
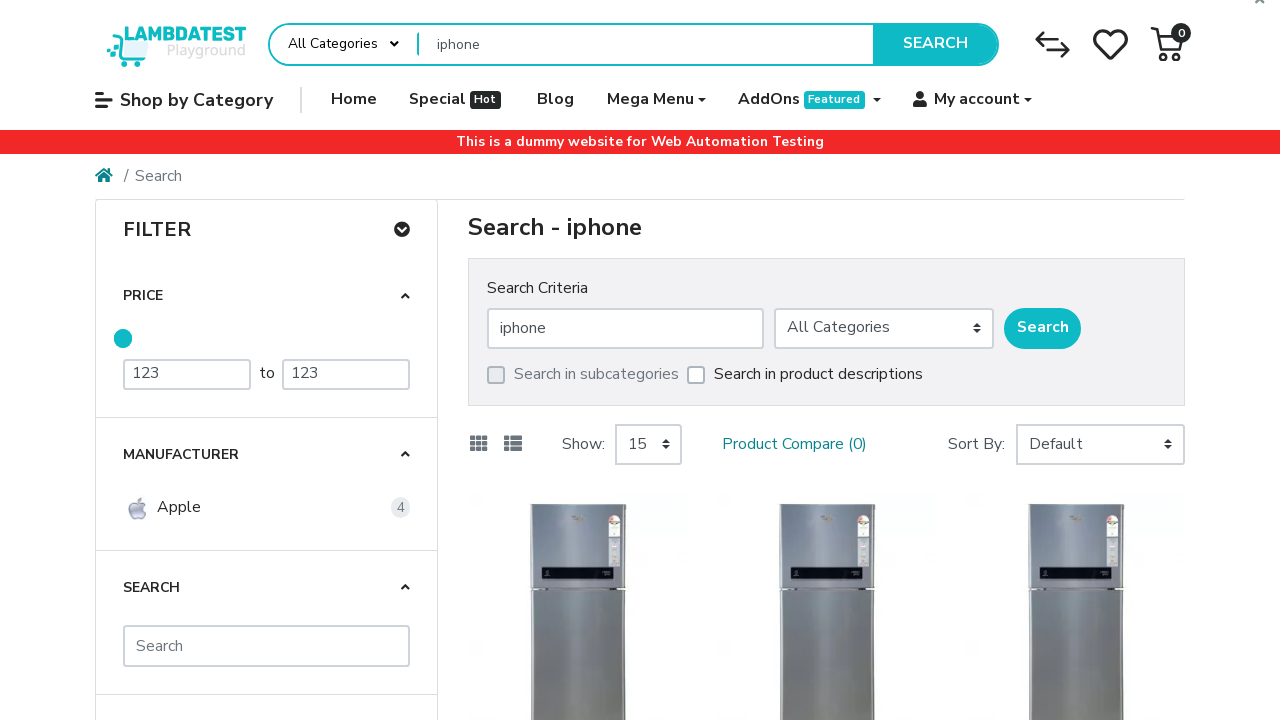

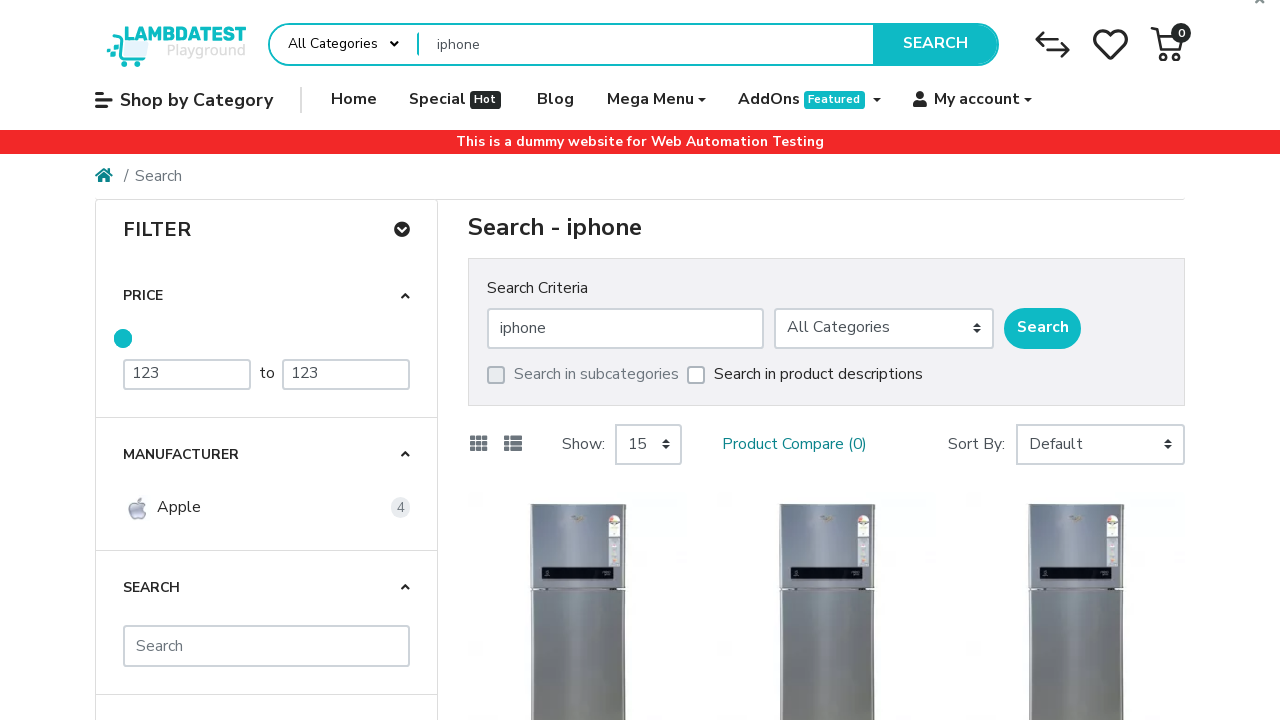